Tests selectable functionality by selecting multiple items using Ctrl+Click

Starting URL: https://jqueryui.com/selectable

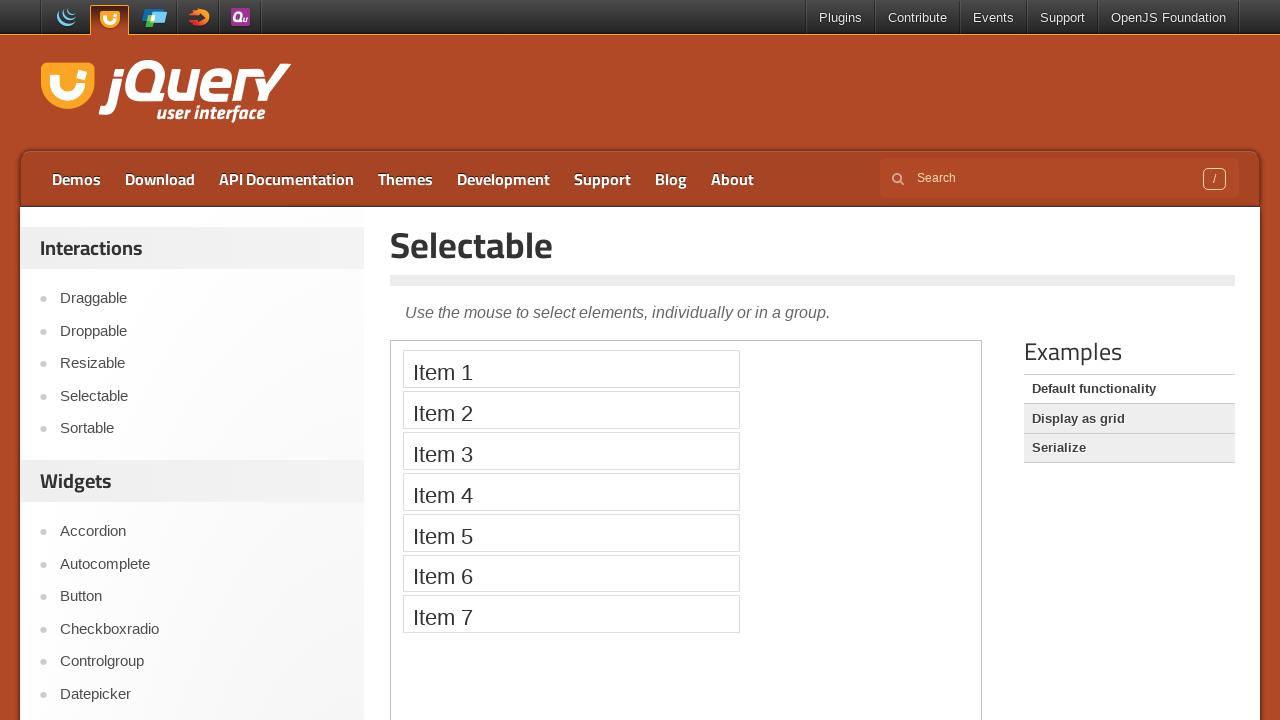

Located the demo iframe containing selectable functionality
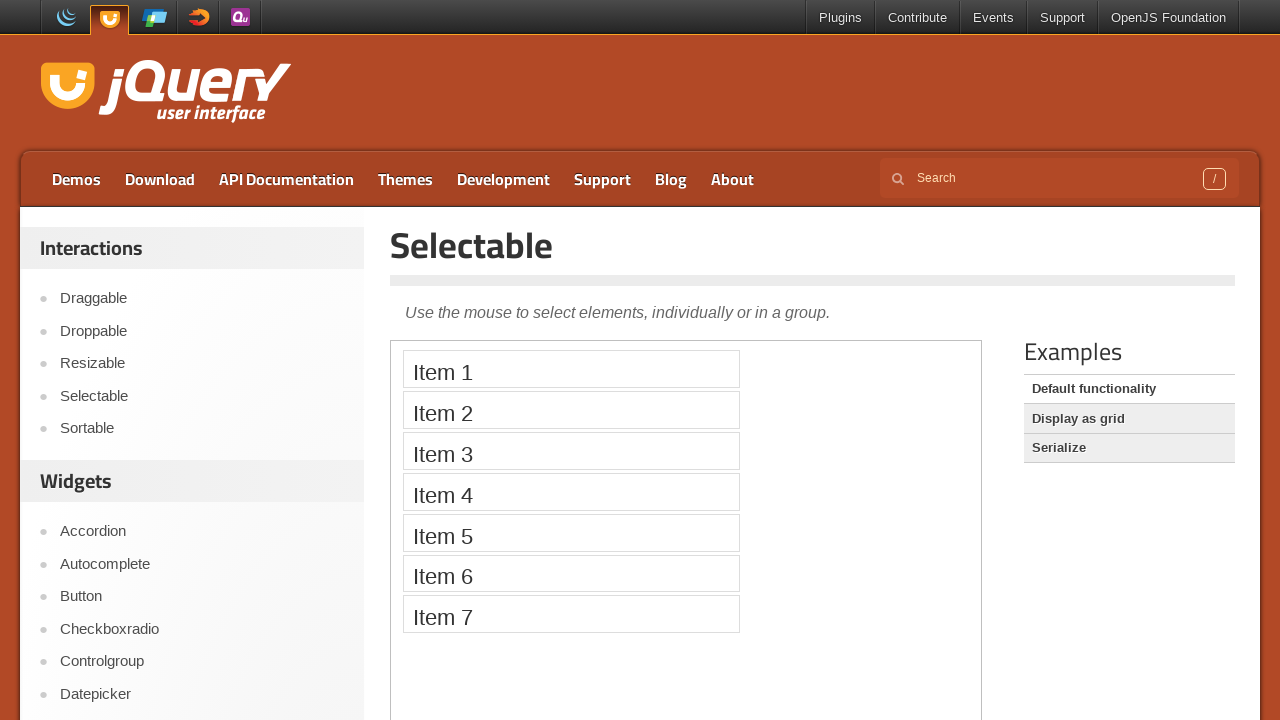

Located all selectable list items
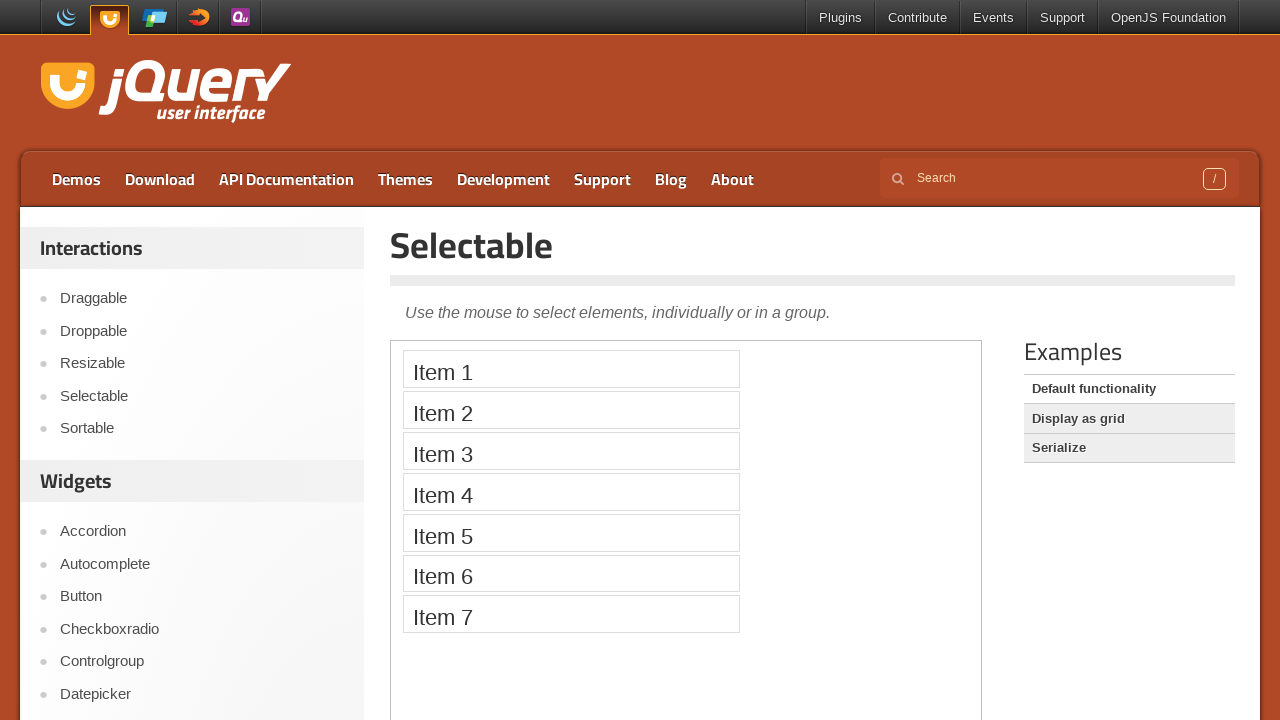

Pressed and held Control key
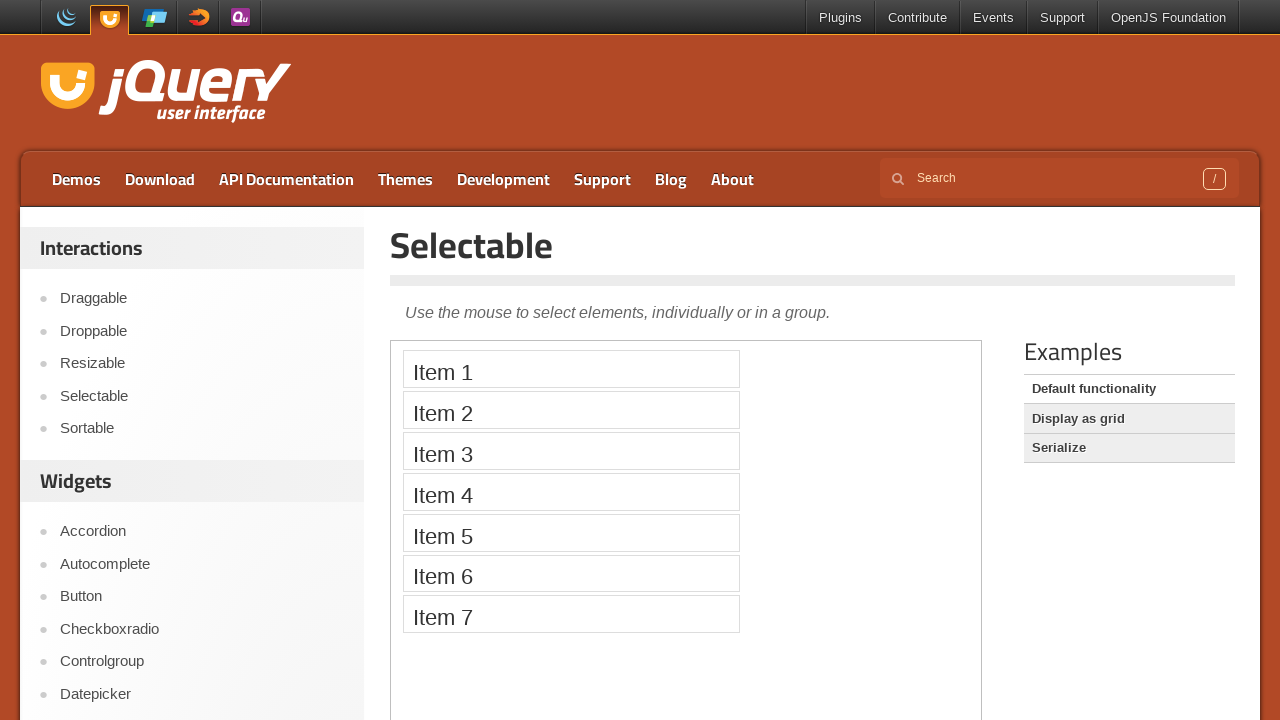

Clicked the second selectable item while holding Control at (571, 410) on xpath=//*[@class='demo-frame'] >> internal:control=enter-frame >> xpath=//ol[@id
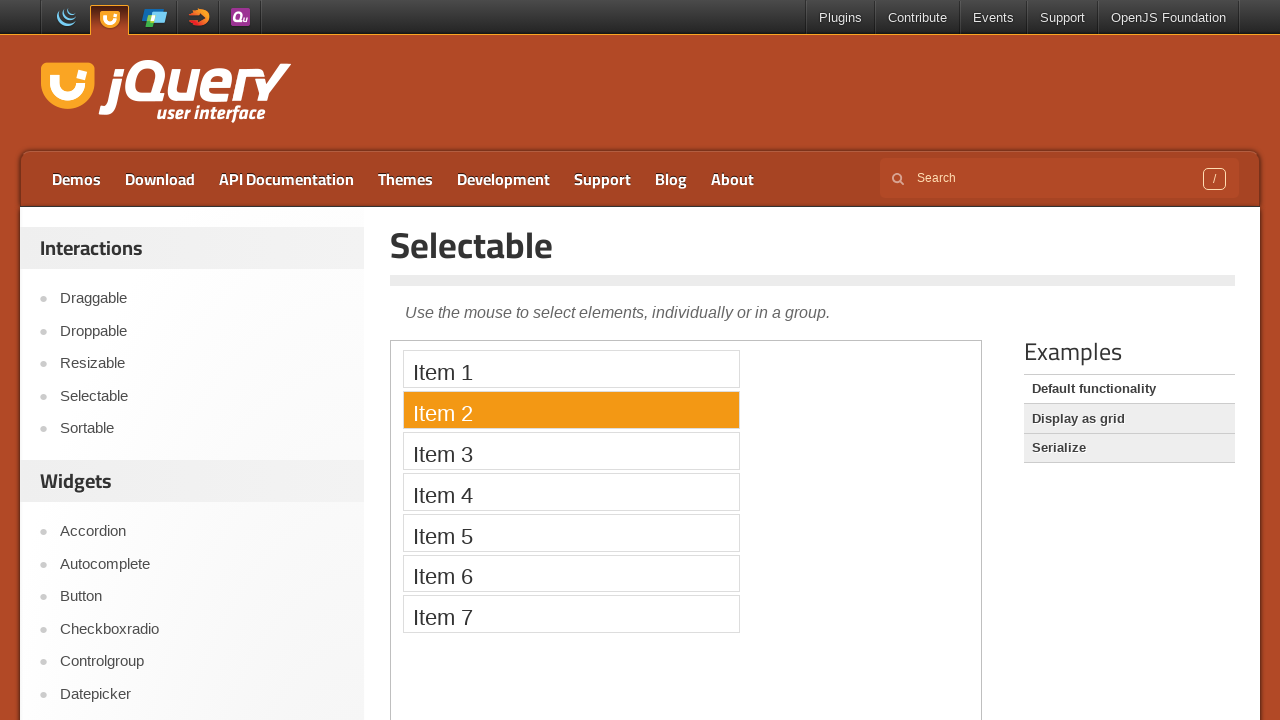

Clicked the fourth selectable item while holding Control at (571, 492) on xpath=//*[@class='demo-frame'] >> internal:control=enter-frame >> xpath=//ol[@id
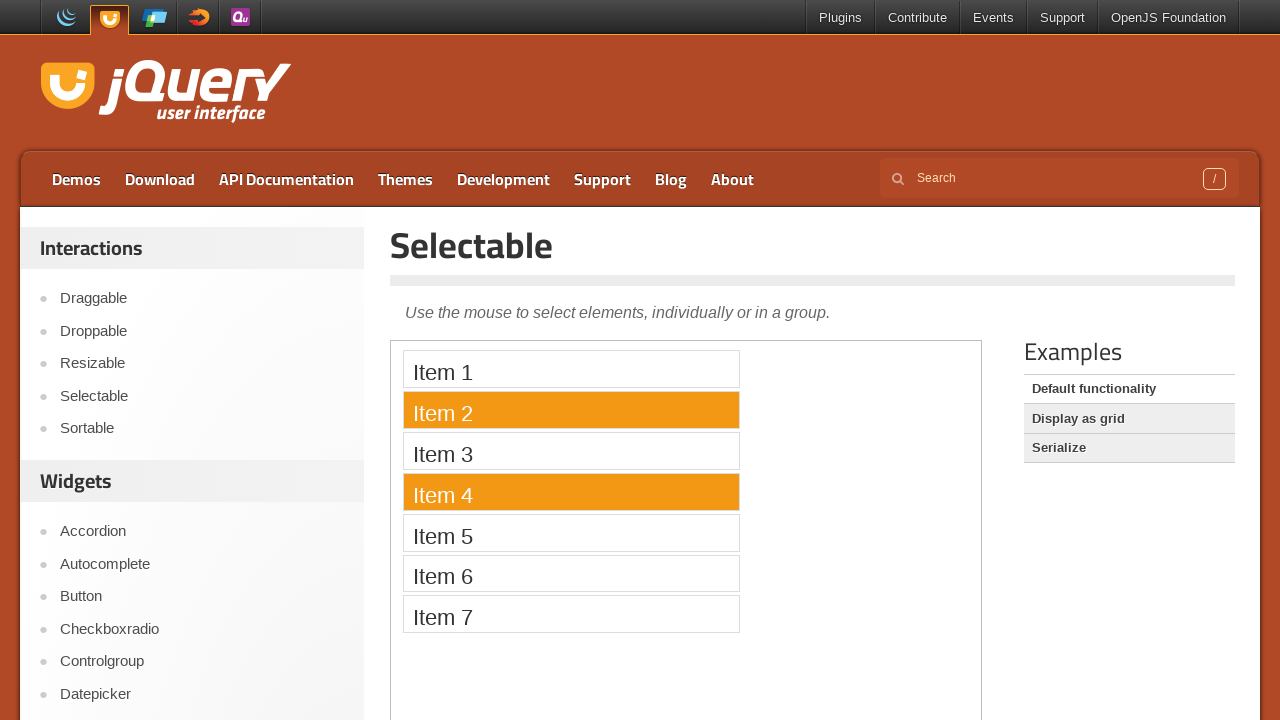

Released Control key
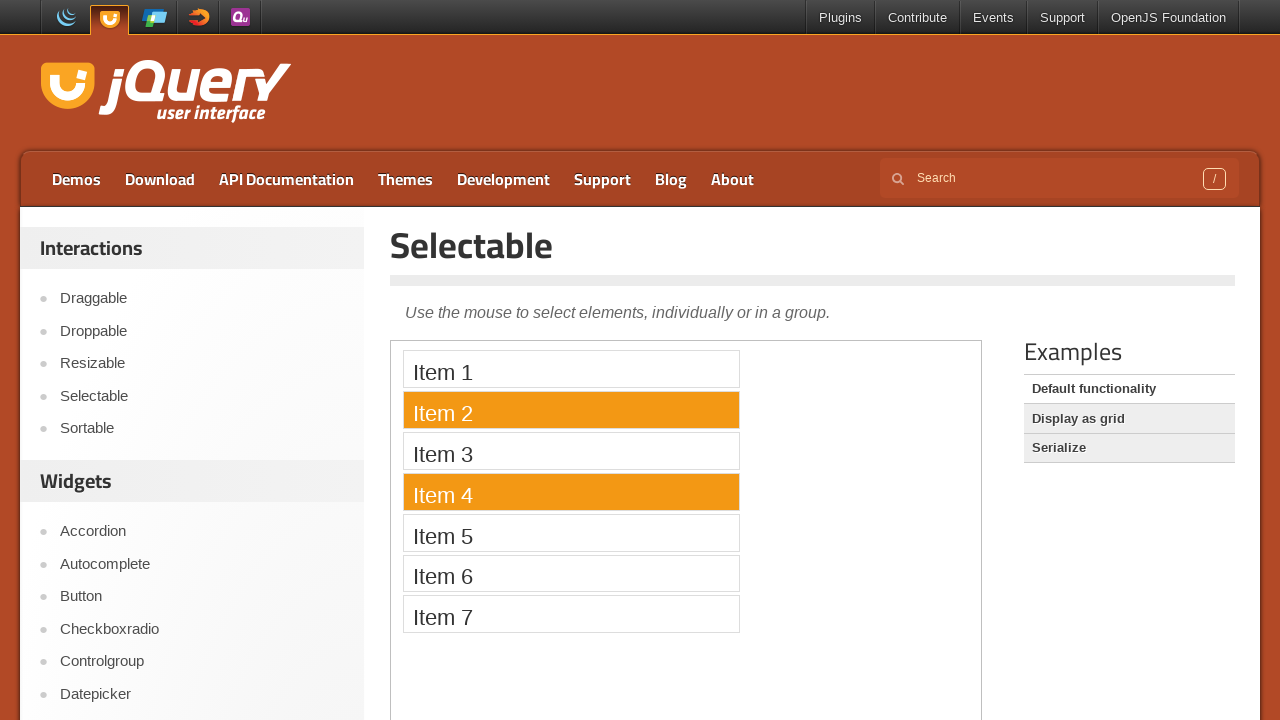

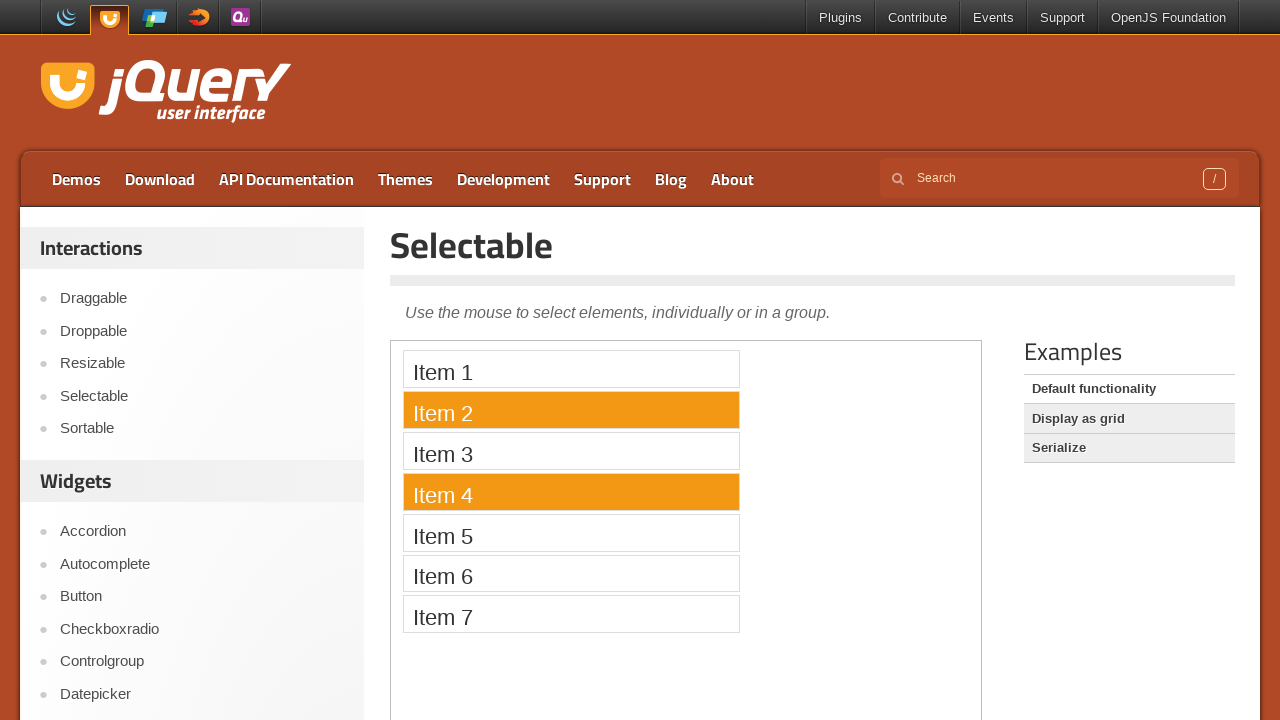